Tests window switching functionality by clicking a button that opens a new tab and verifying content in the new window

Starting URL: http://demo.automationtesting.in/Windows.html

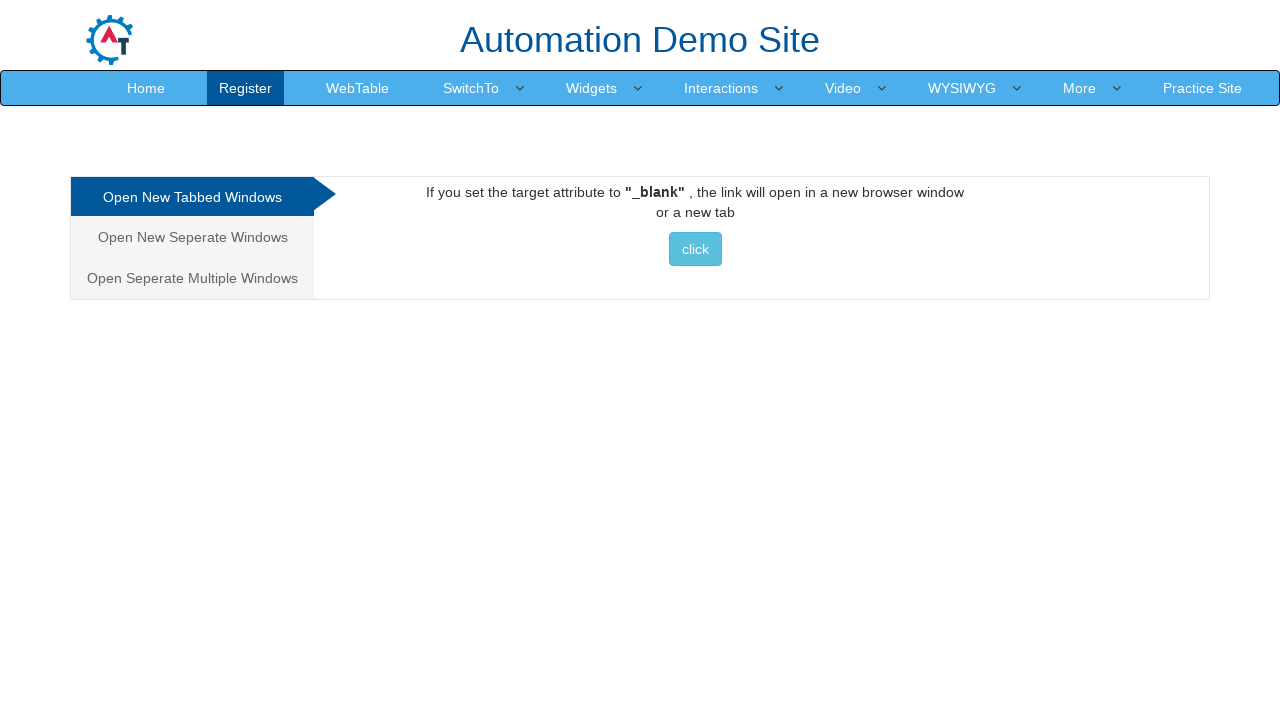

Clicked button to open new tab at (695, 249) on xpath=//*[@id='Tabbed']/a/button
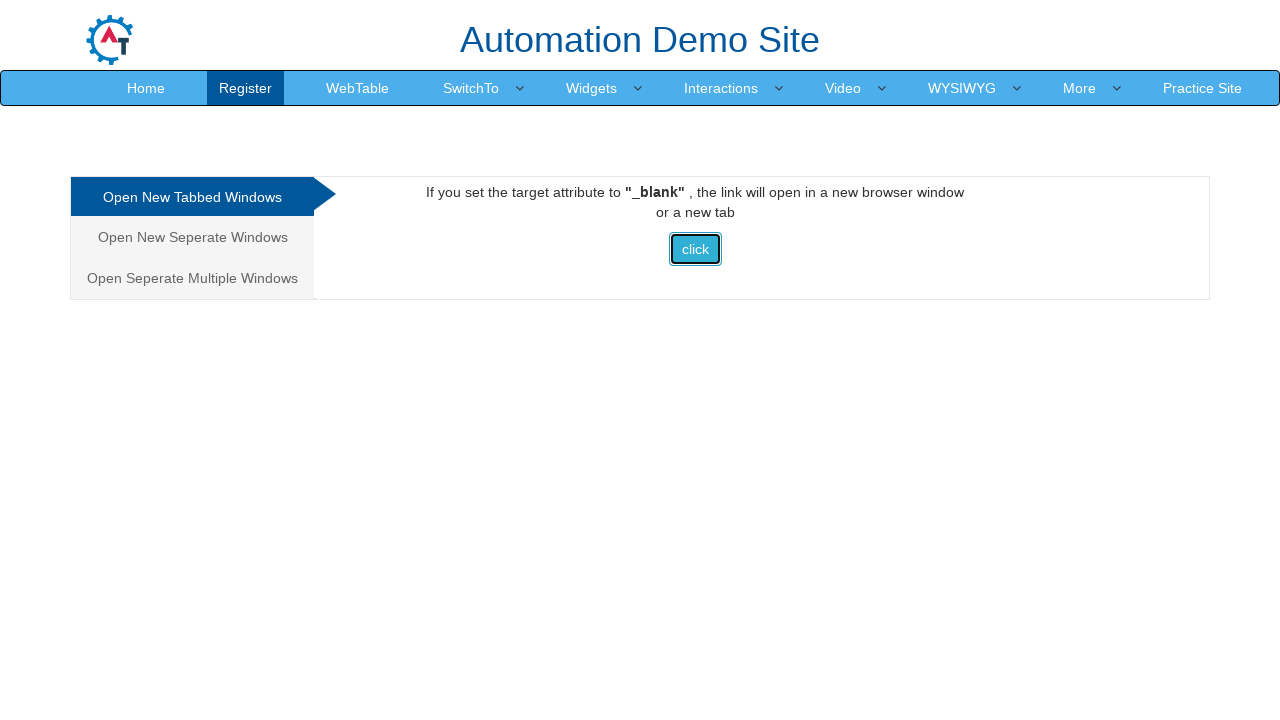

Captured new page object from tab
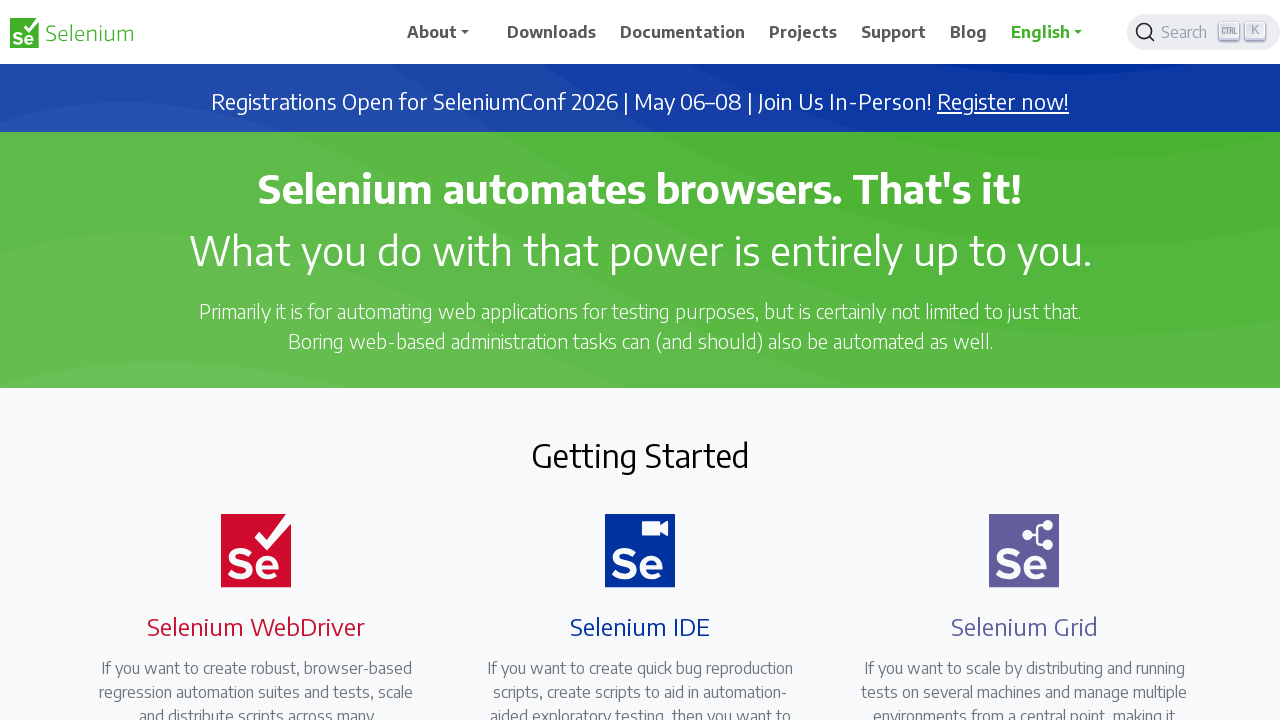

New page loaded completely
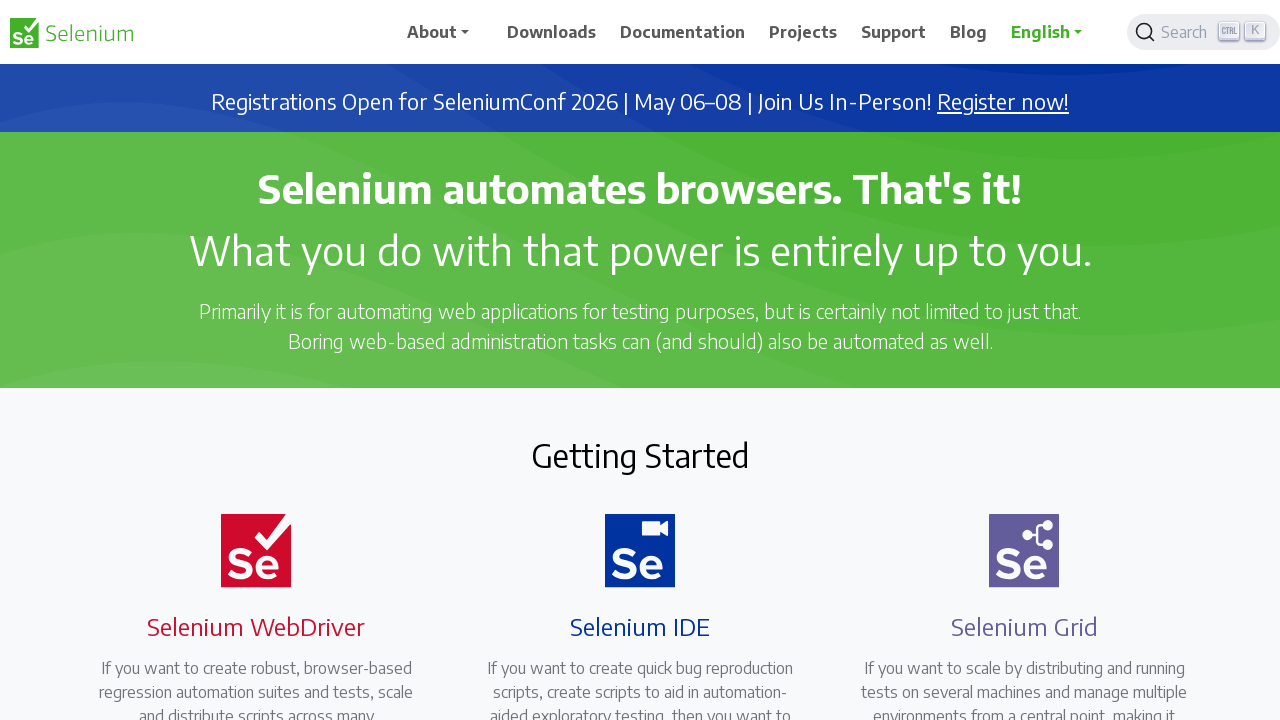

Verified new page title is 'Selenium'
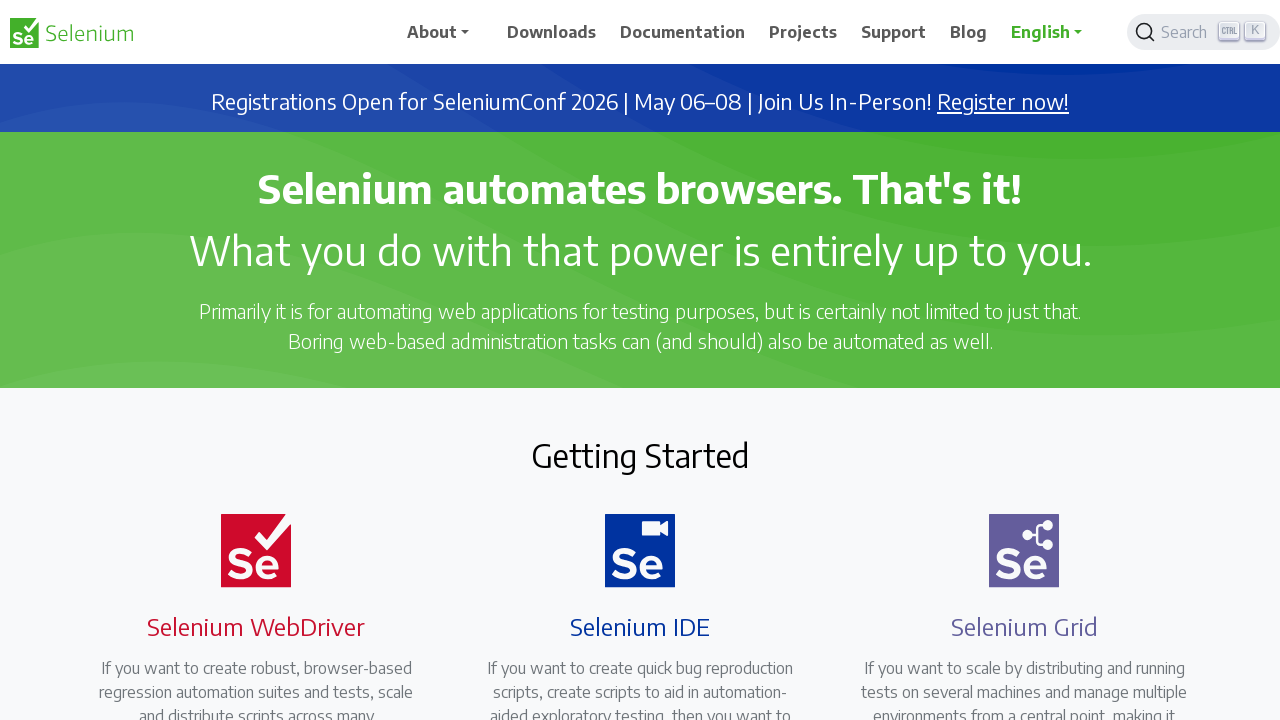

Located 'About' link on new page
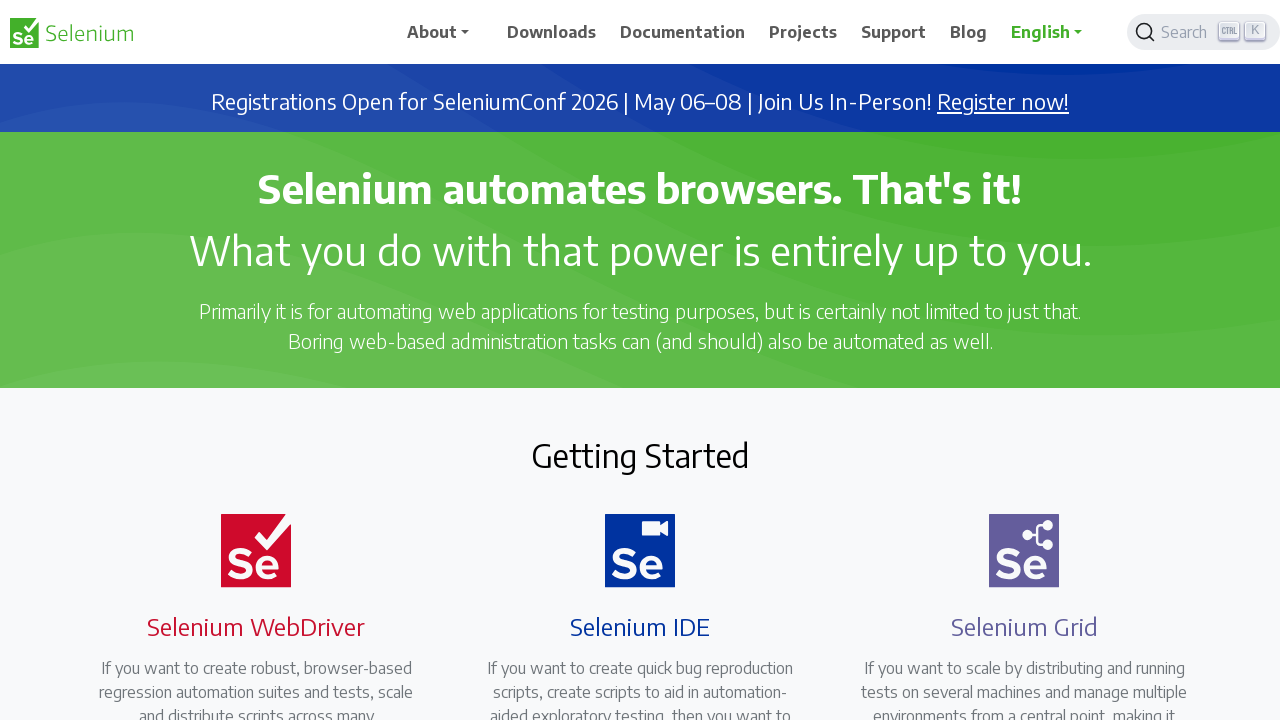

Verified 'About' link exists on Selenium page
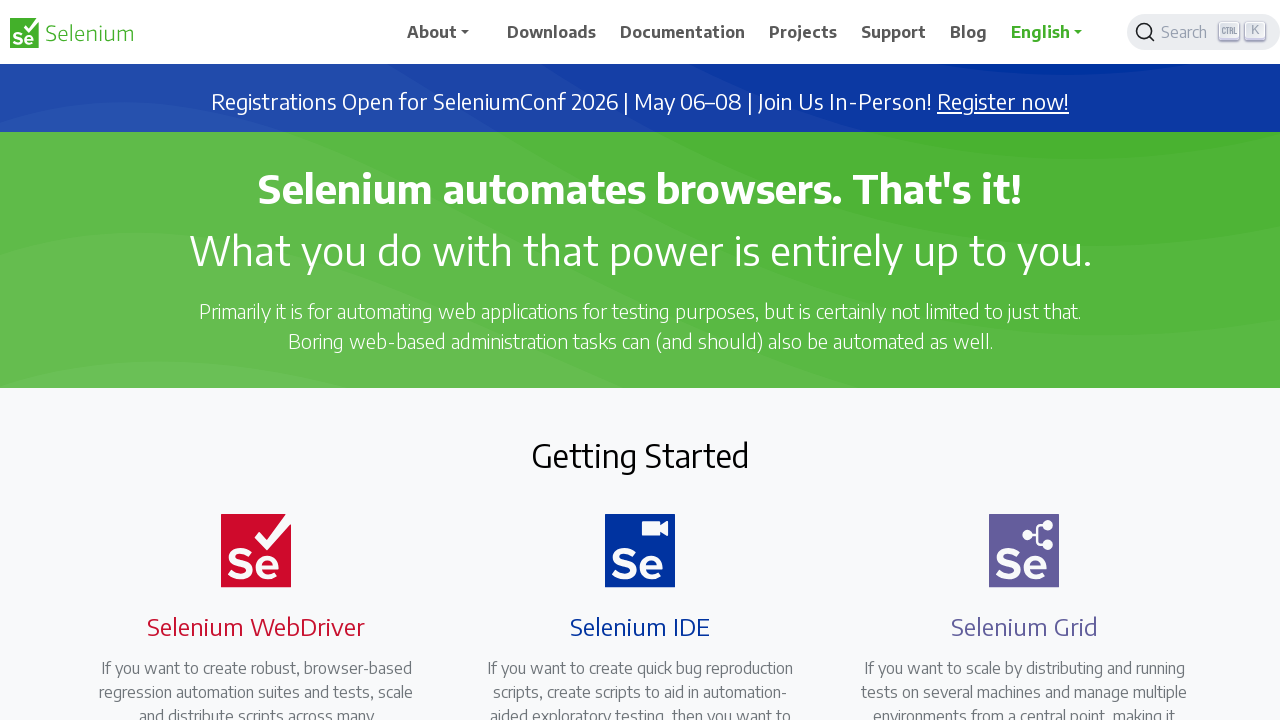

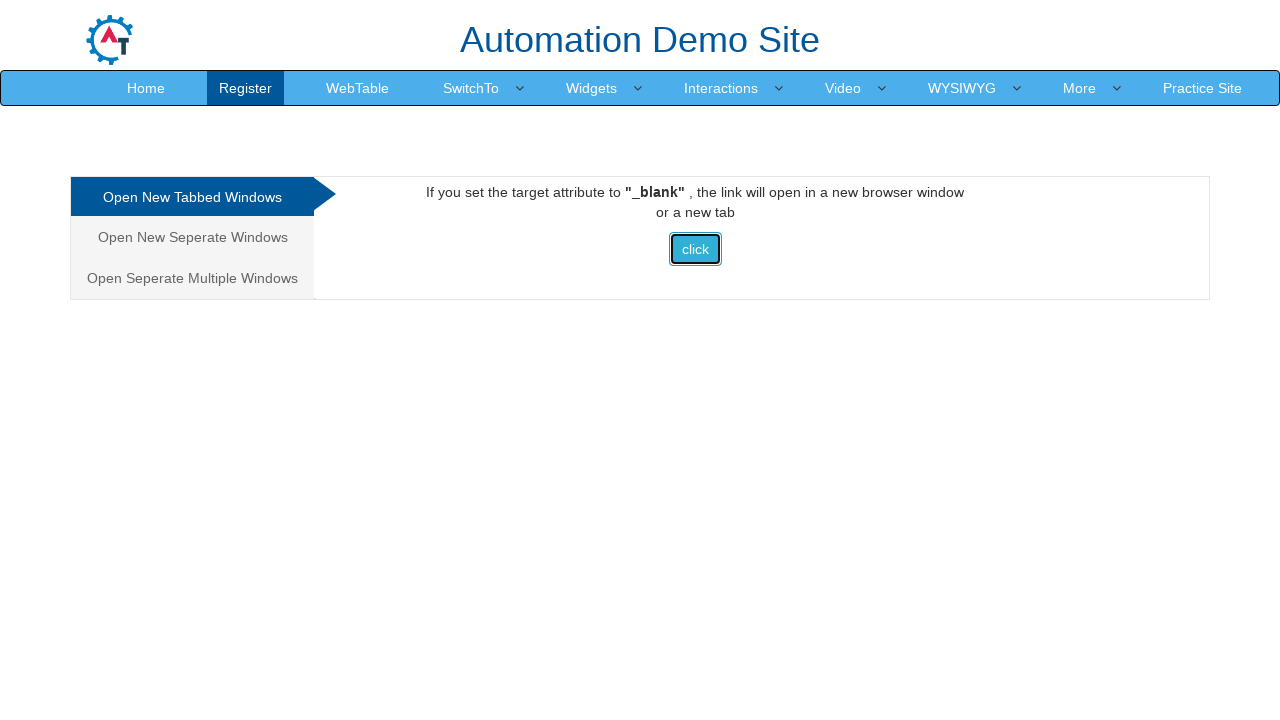